Tests the complete e-commerce flow on demoblaze.com: selecting a Samsung Galaxy S6 product, adding it to cart, and completing a purchase with checkout form submission.

Starting URL: https://demoblaze.com/

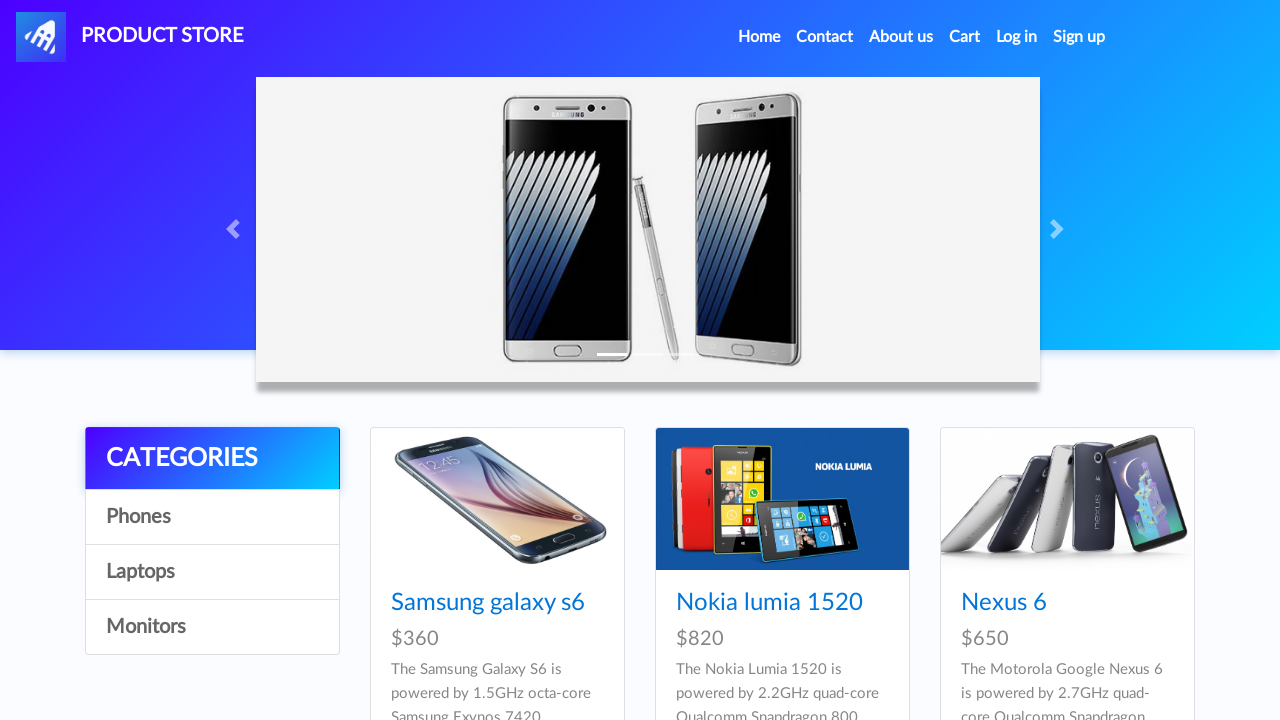

Clicked on Samsung Galaxy S6 product link at (488, 603) on a:has-text('Samsung galaxy s6')
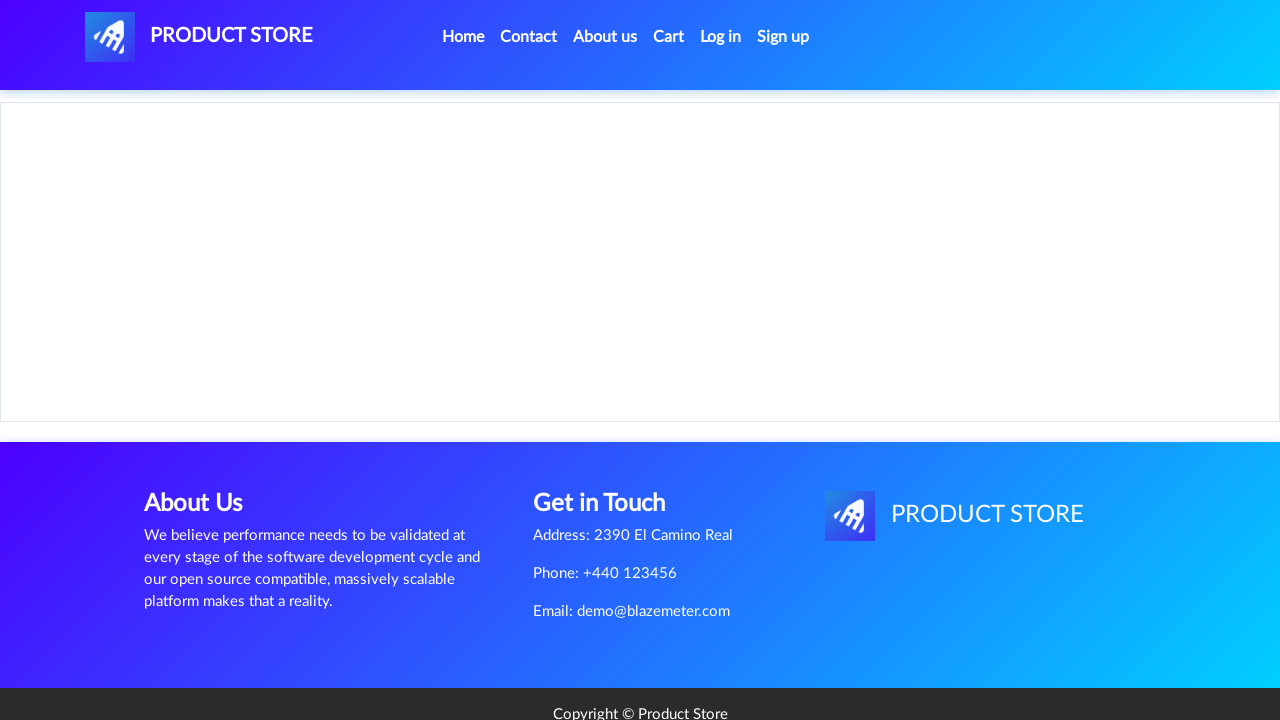

Product detail page loaded
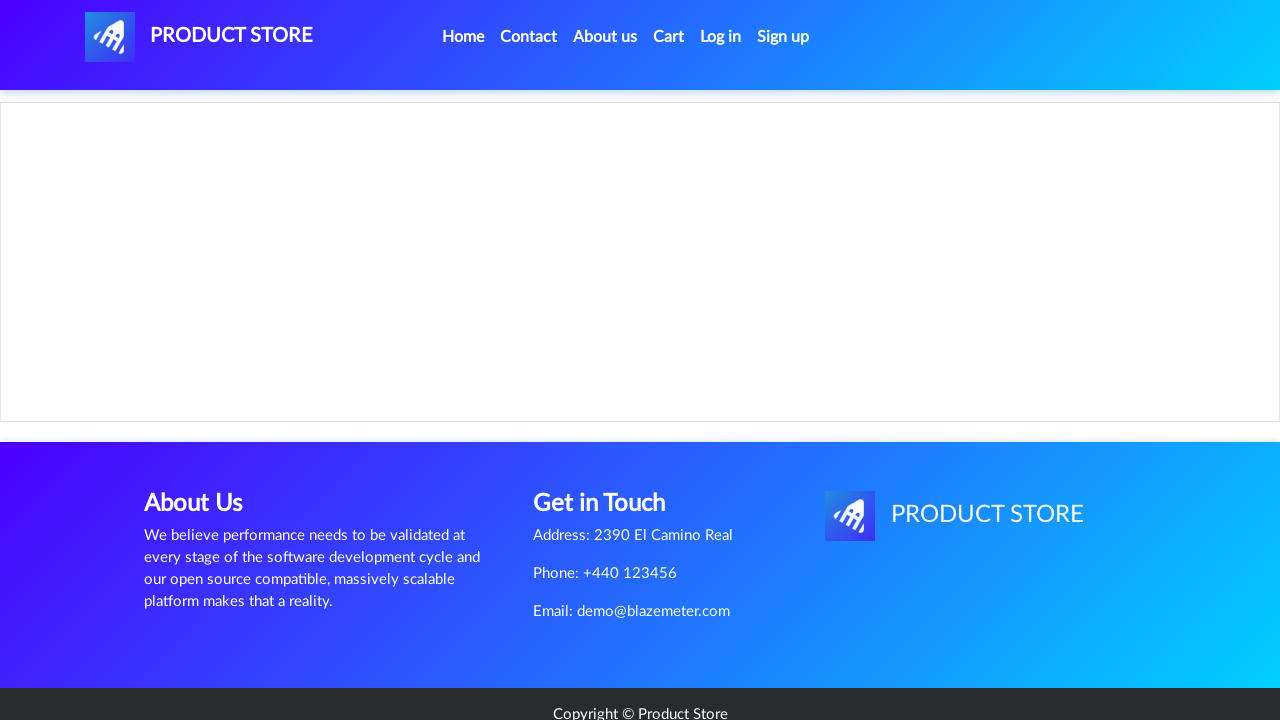

Set up dialog handler to dismiss alerts
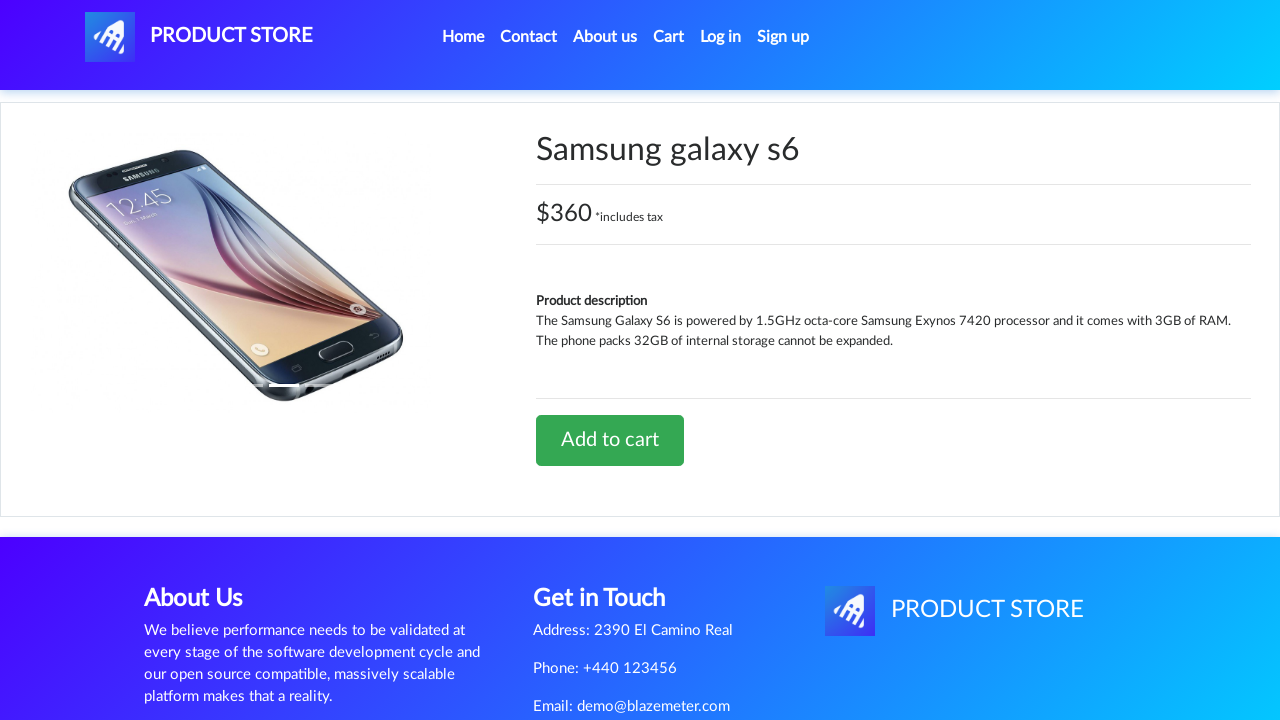

Clicked Add to cart button at (610, 440) on a:has-text('Add to cart')
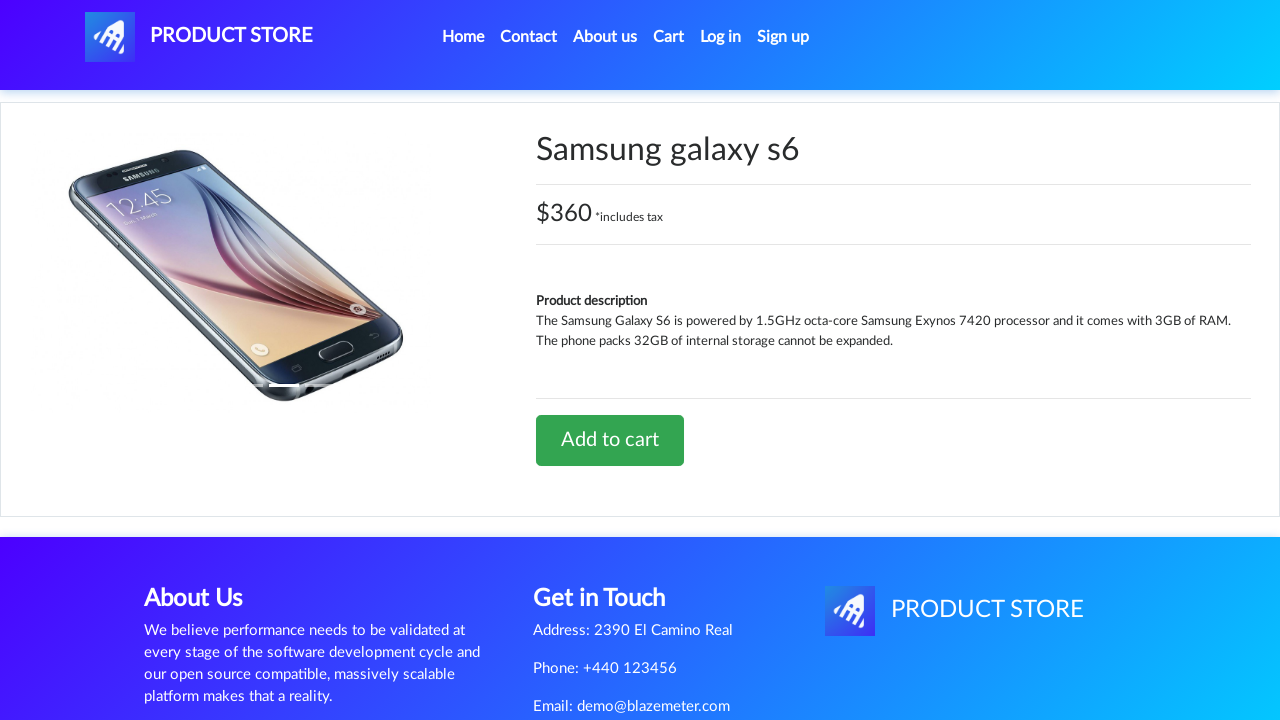

Waited for dialog to be handled
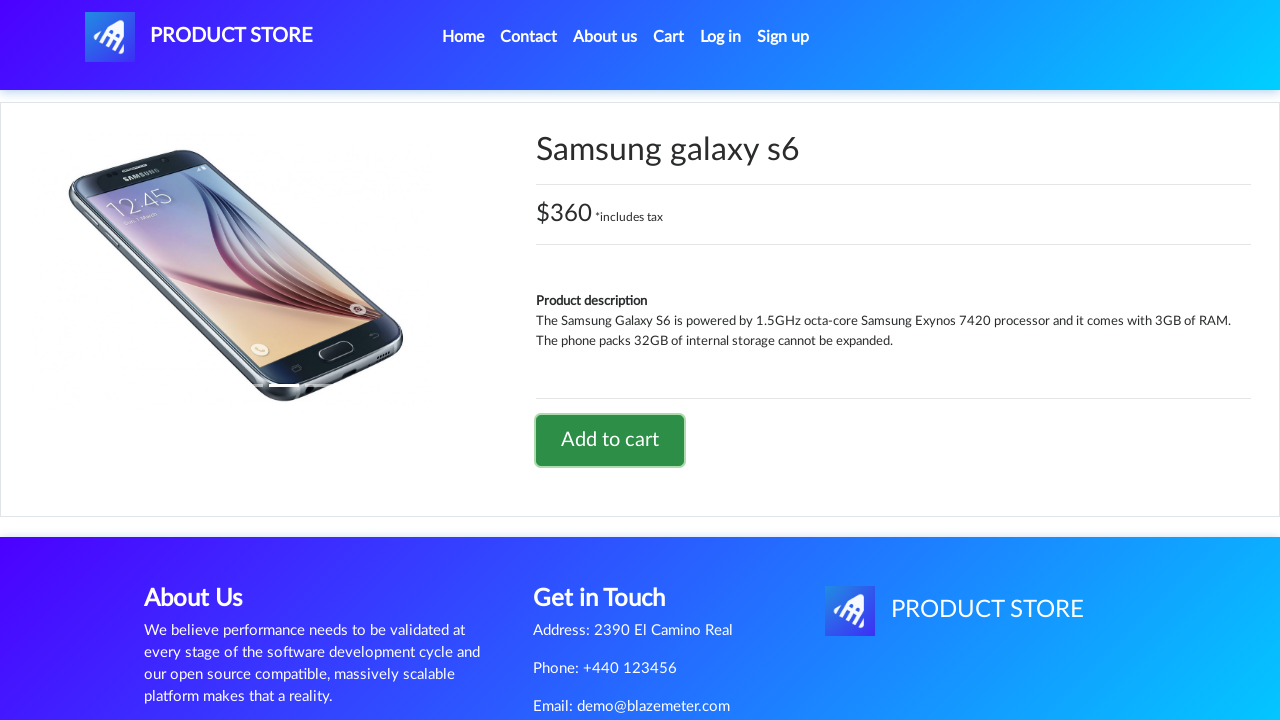

Clicked on cart navigation button at (669, 37) on #cartur
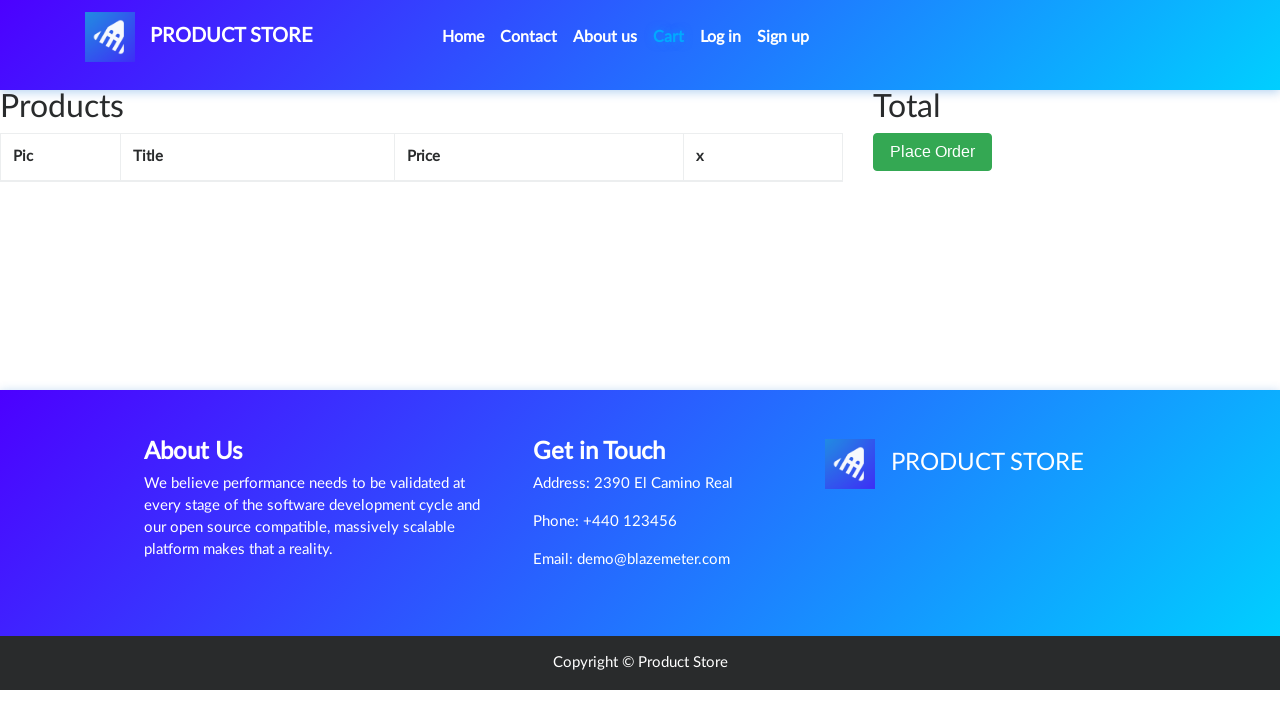

Cart page loaded successfully
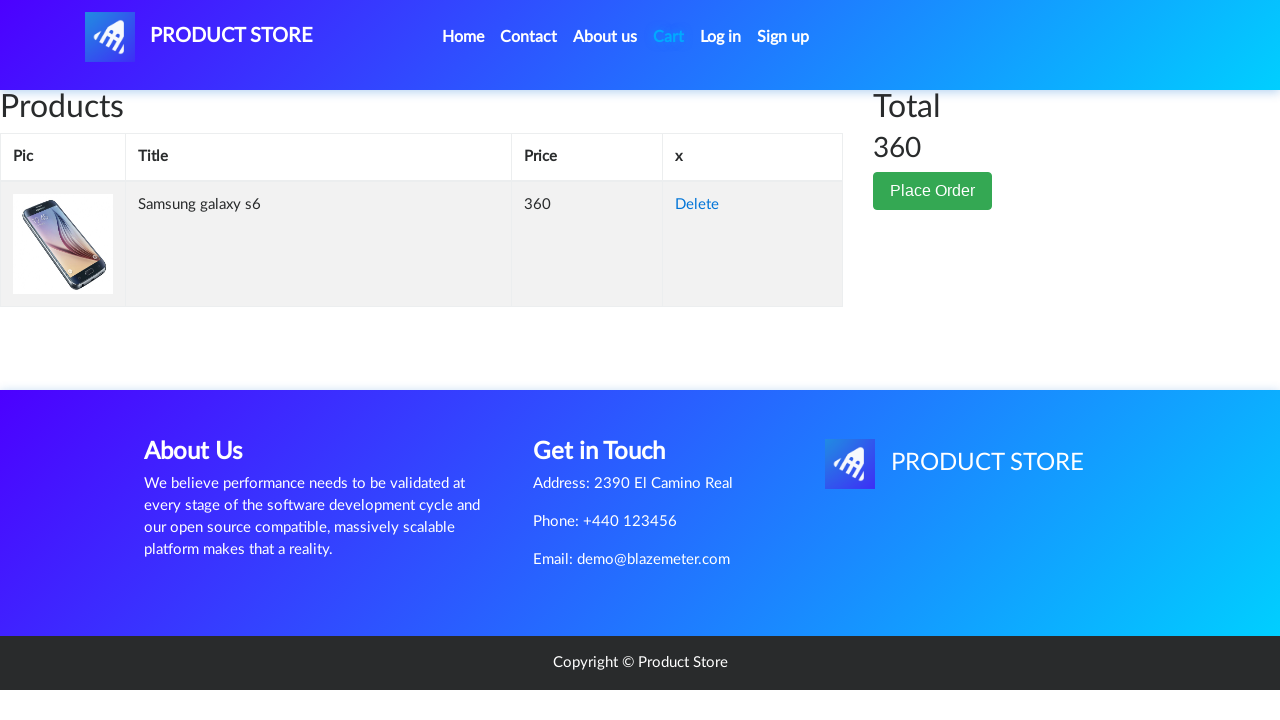

Verified Samsung Galaxy S6 is in cart
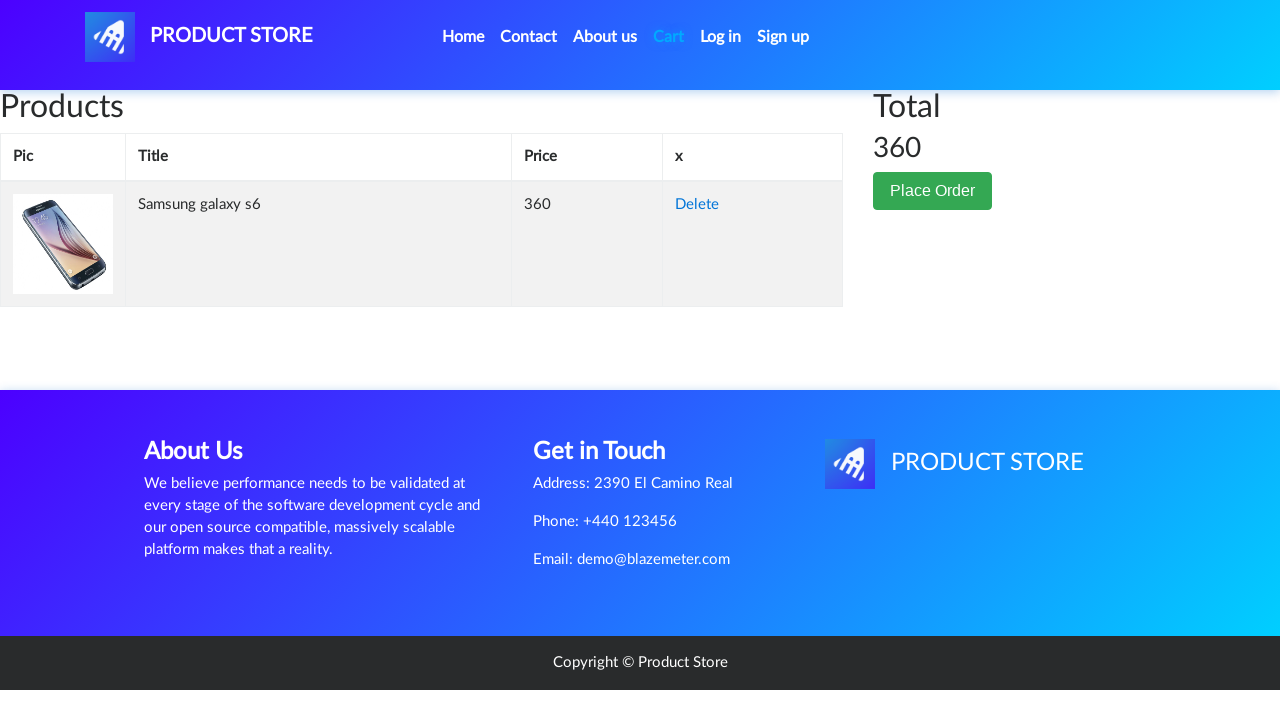

Clicked Place Order button at (933, 191) on button:has-text('Place Order')
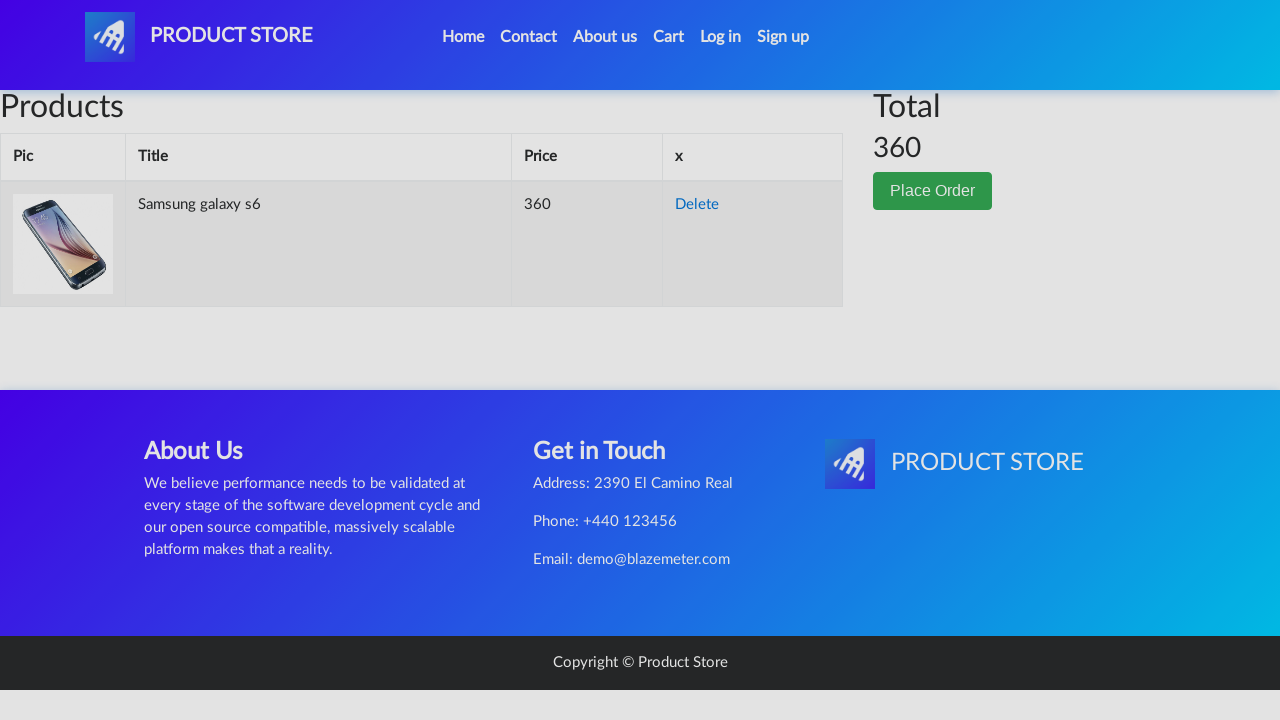

Order modal appeared
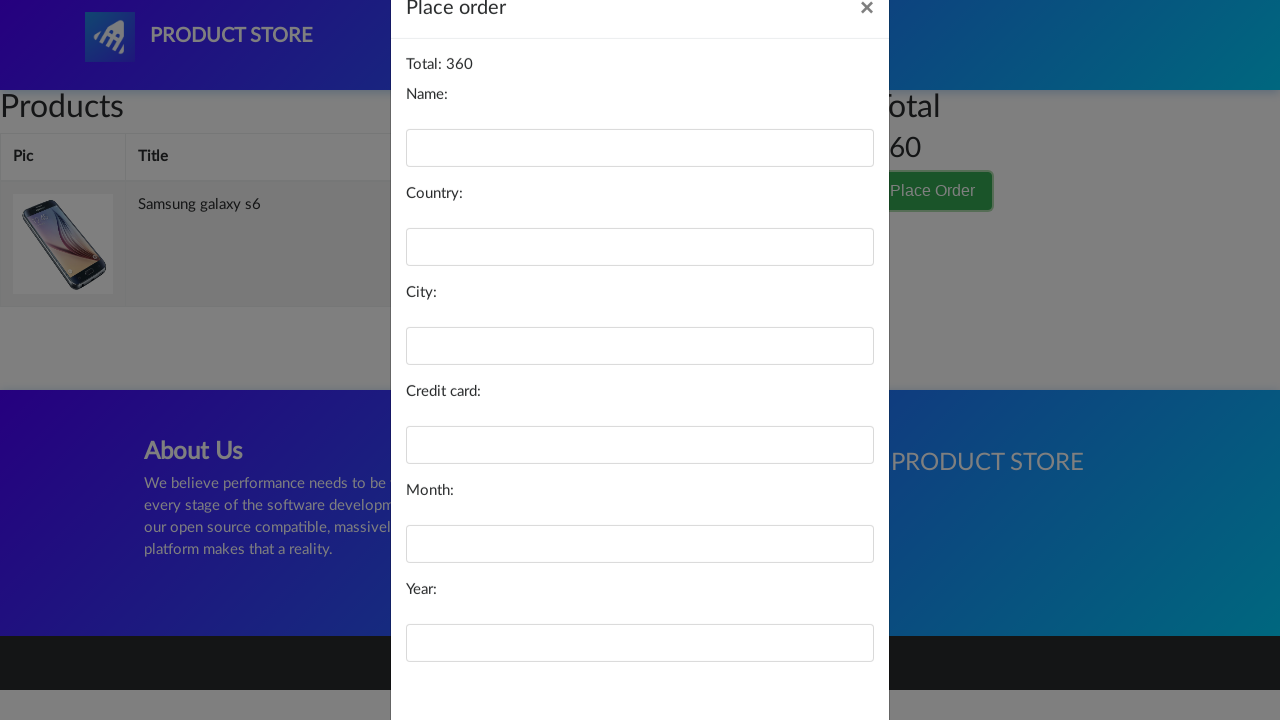

Filled name field with 'user1234' on #name
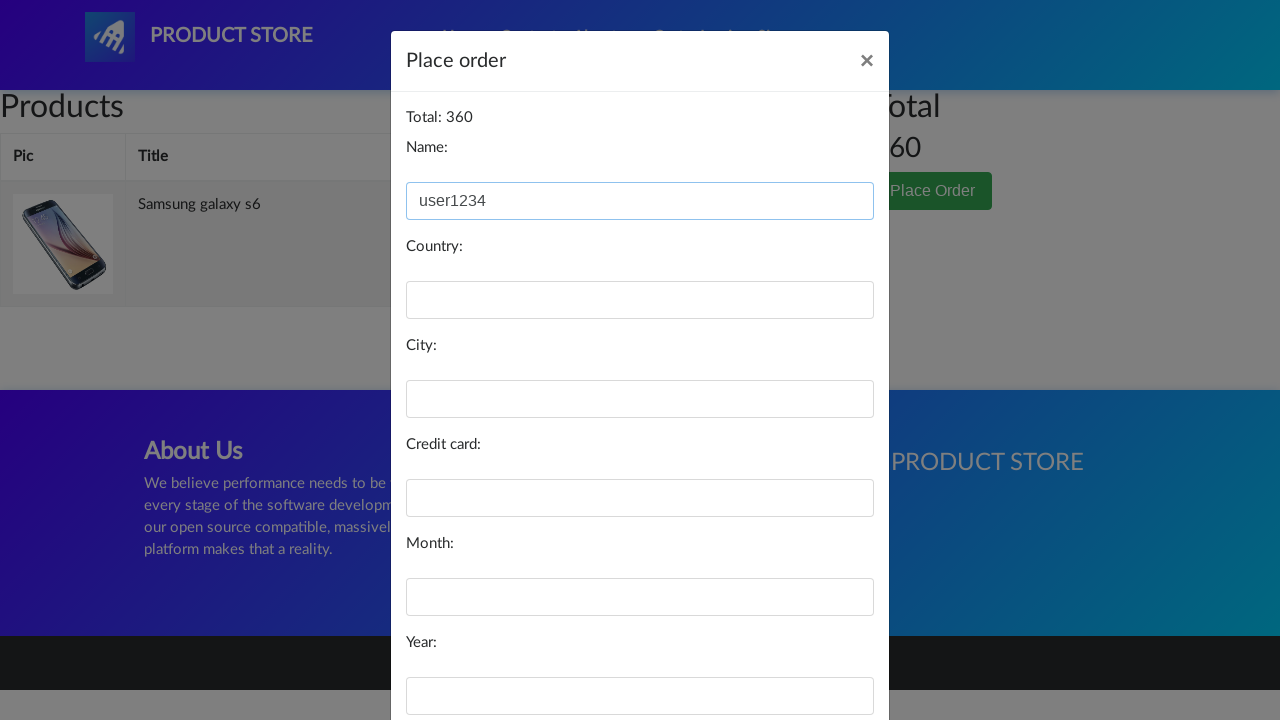

Filled country field with 'Spain' on #country
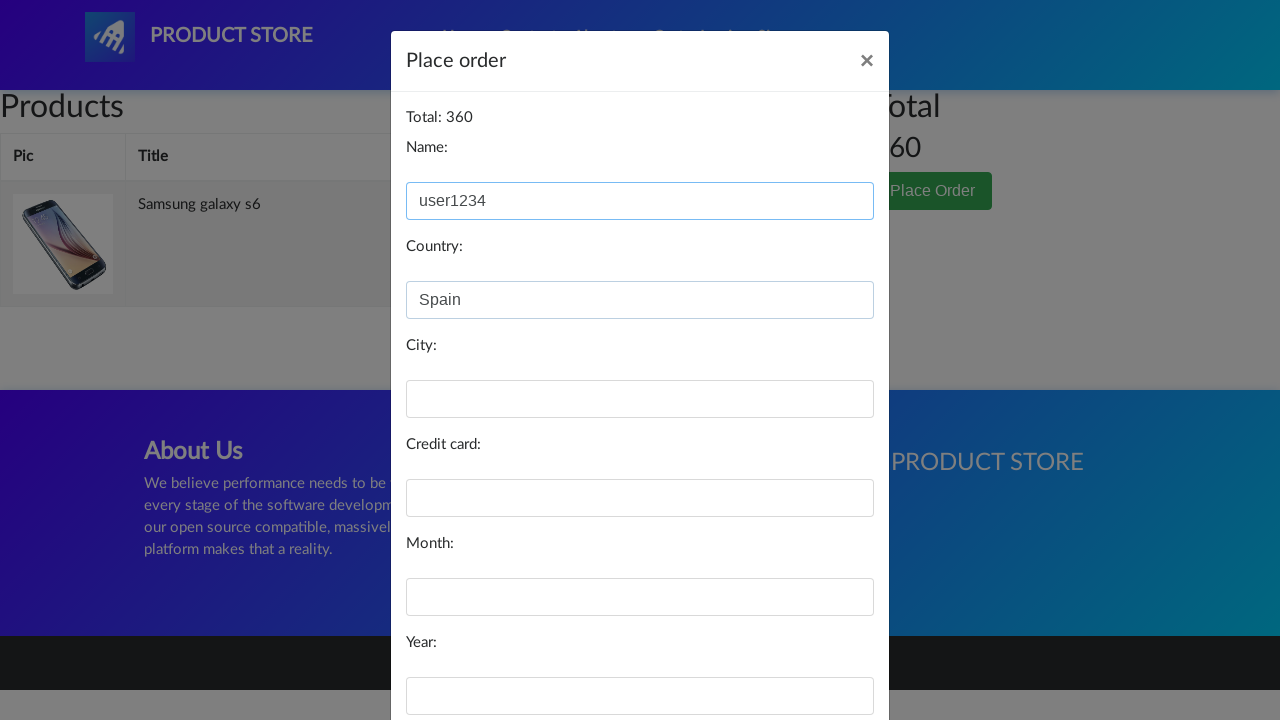

Filled city field with 'Barcelona' on #city
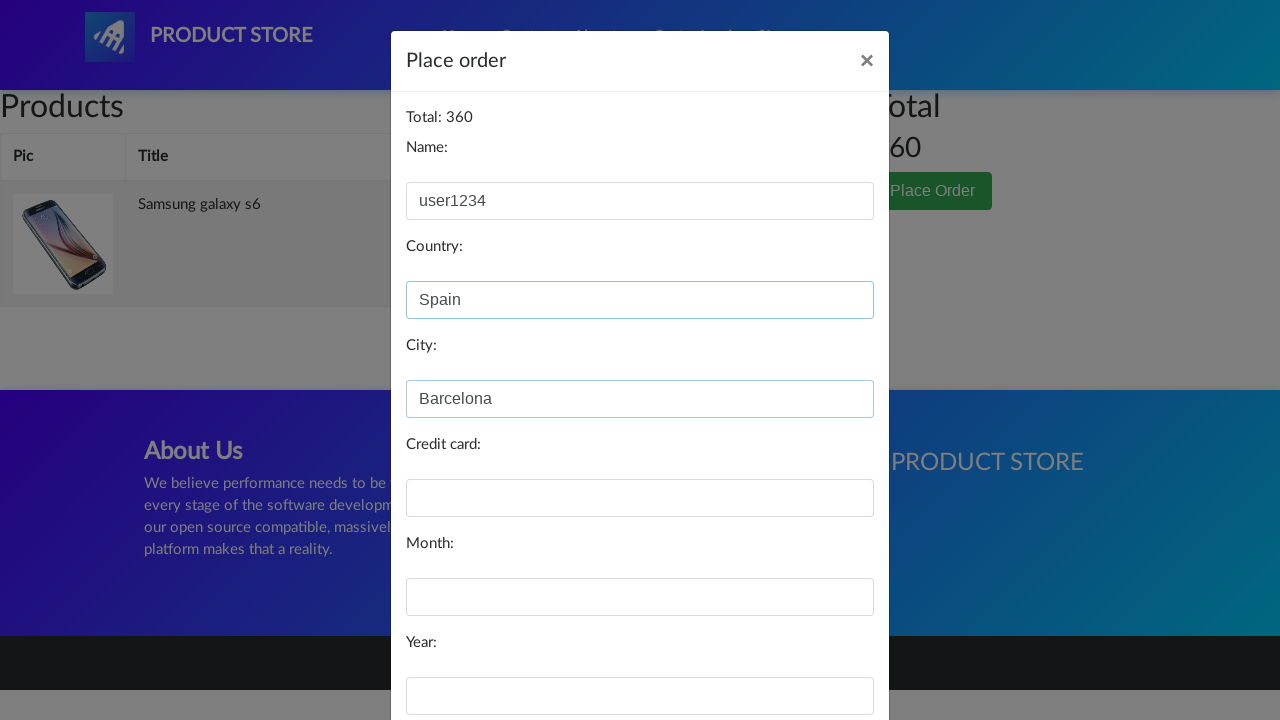

Filled credit card field with card number on #card
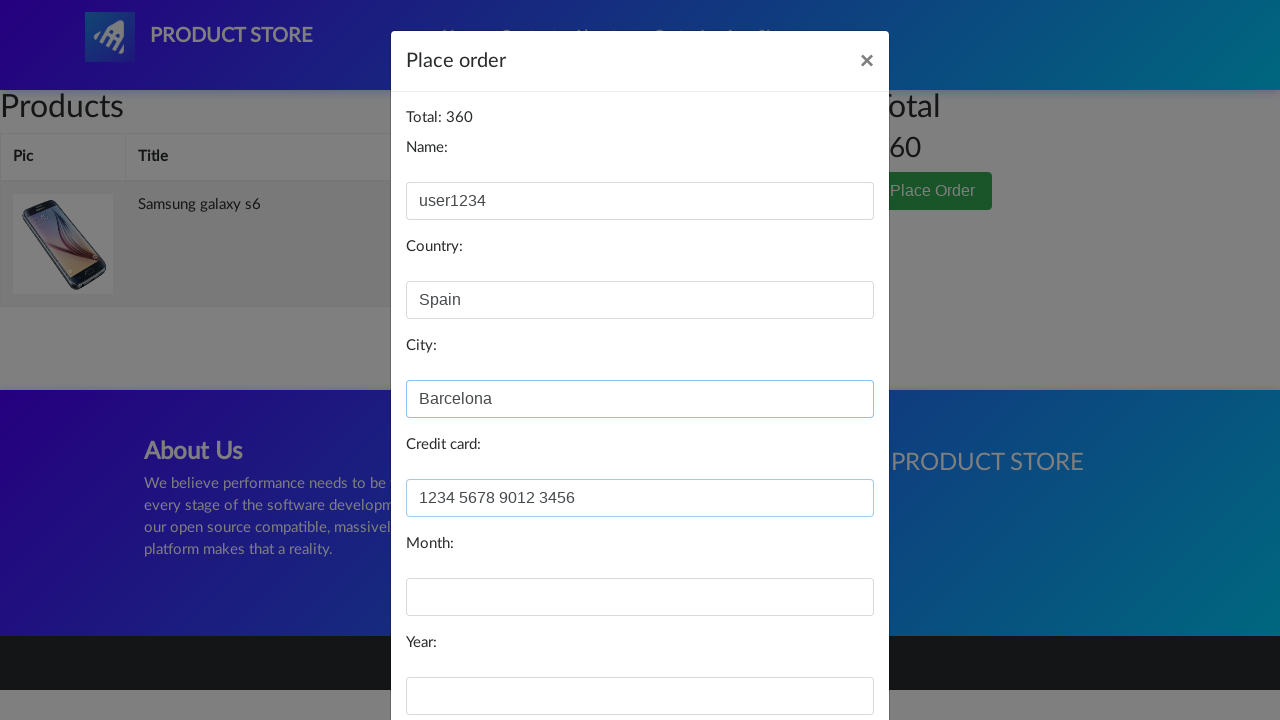

Filled month field with 'June' on #month
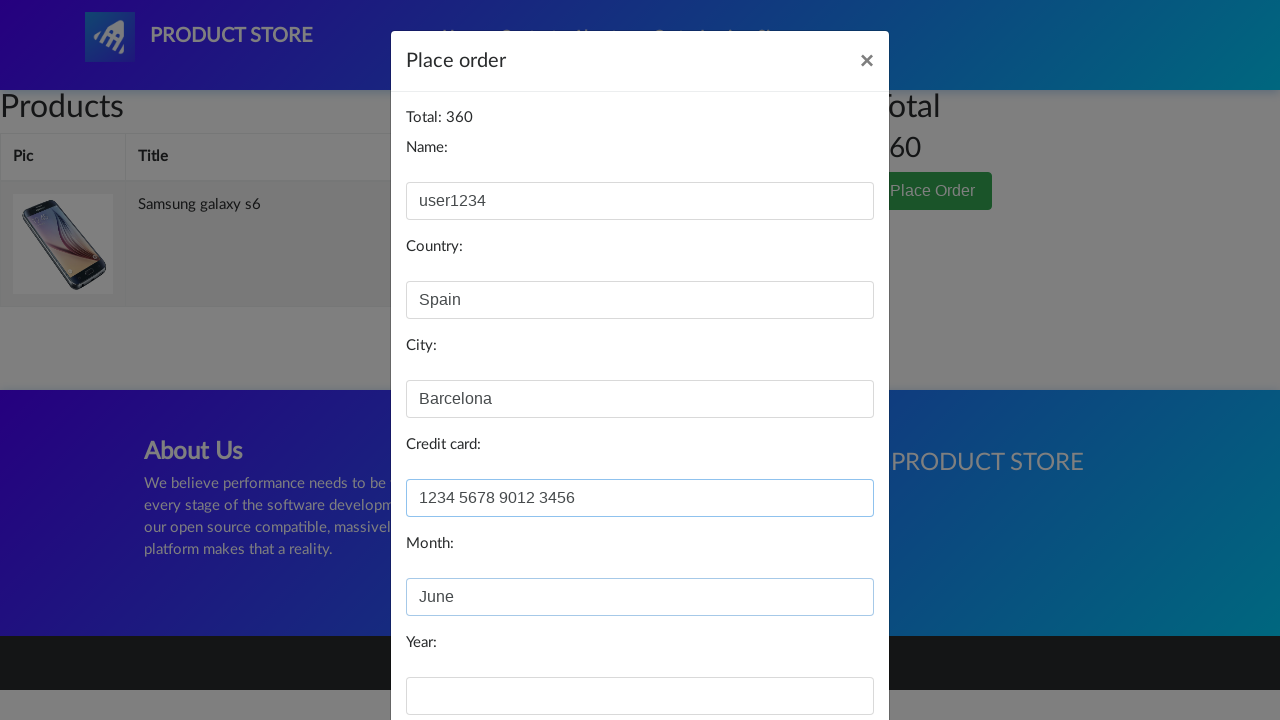

Filled year field with '2025' on #year
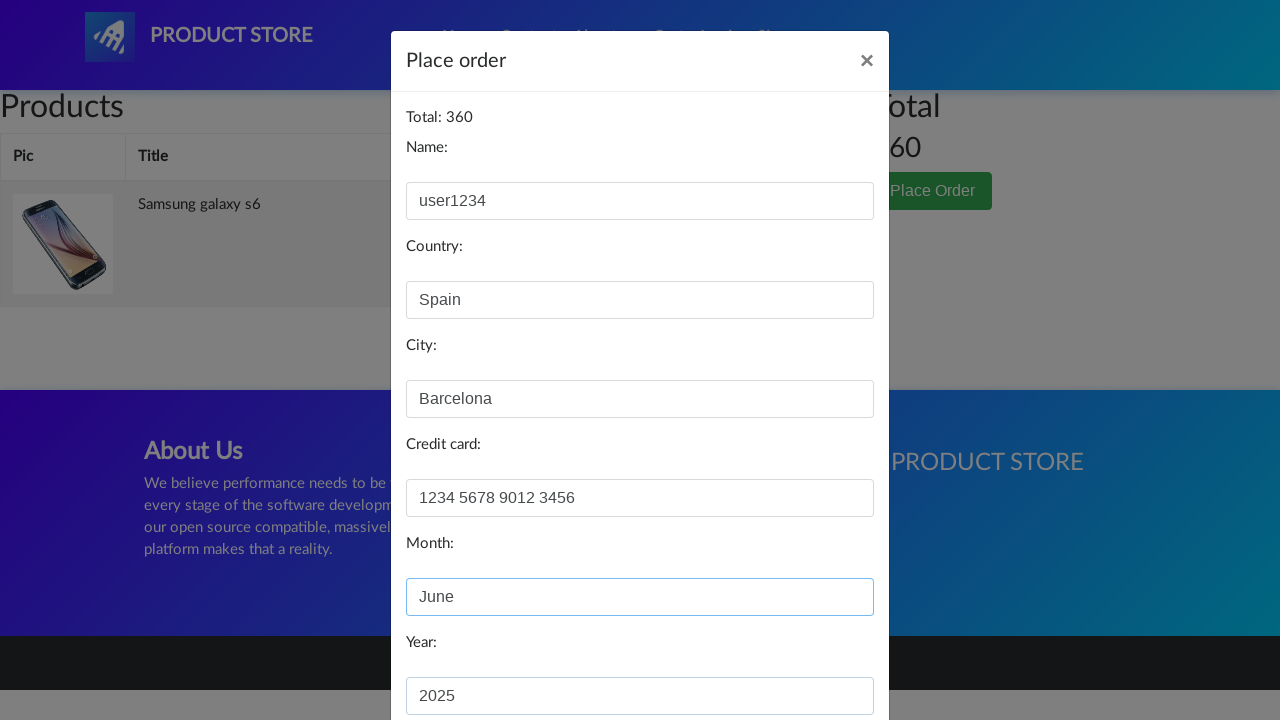

Clicked Purchase button to submit order at (823, 655) on button:has-text('Purchase')
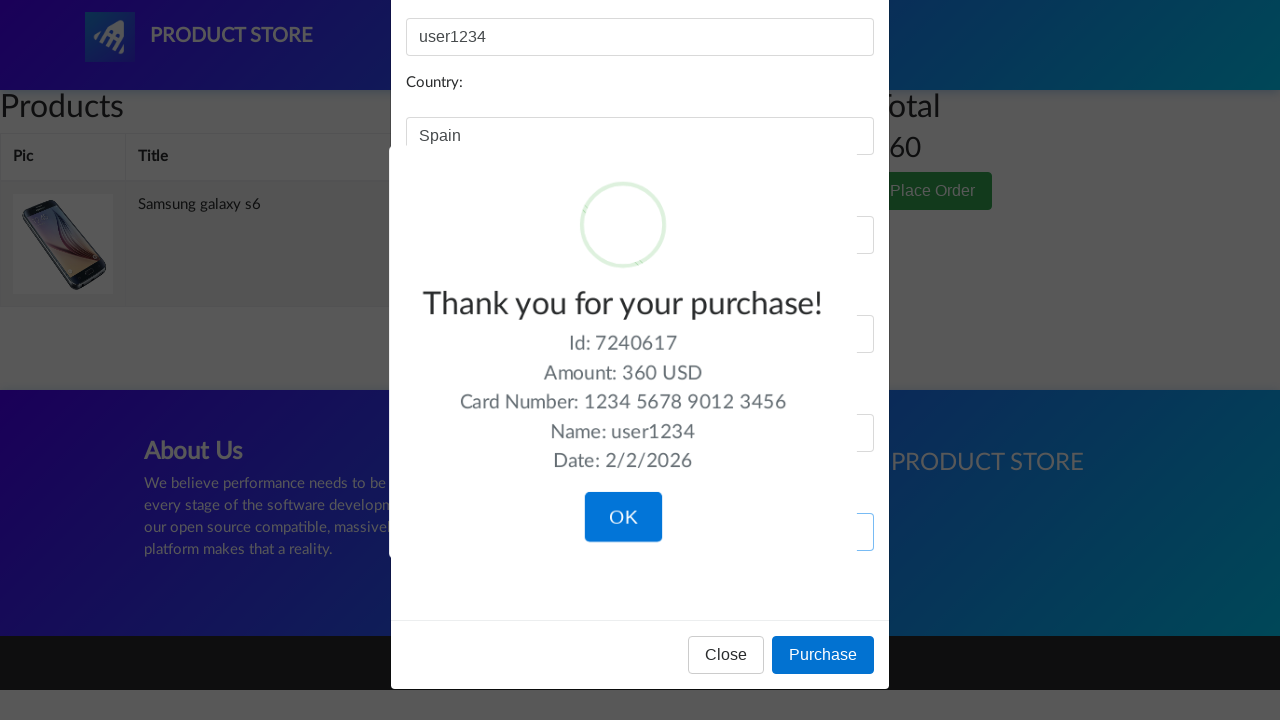

Purchase confirmation alert appeared
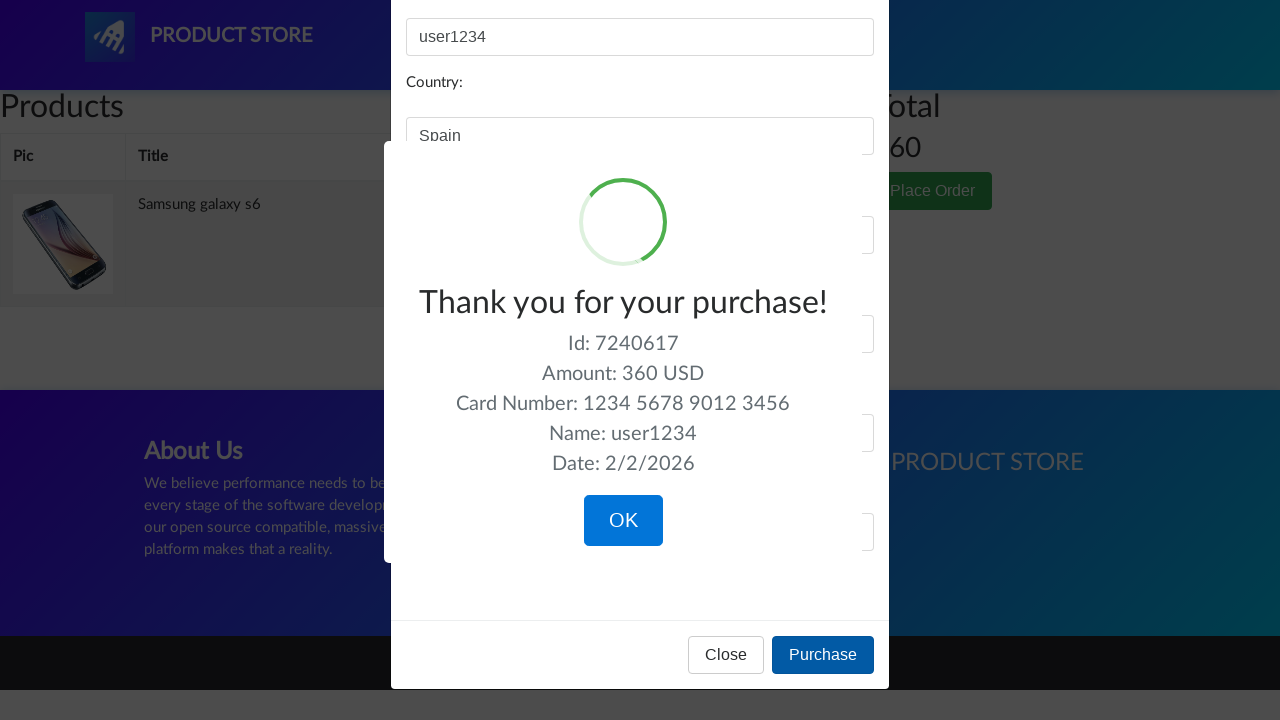

Verified 'Thank you for your purchase!' message displayed
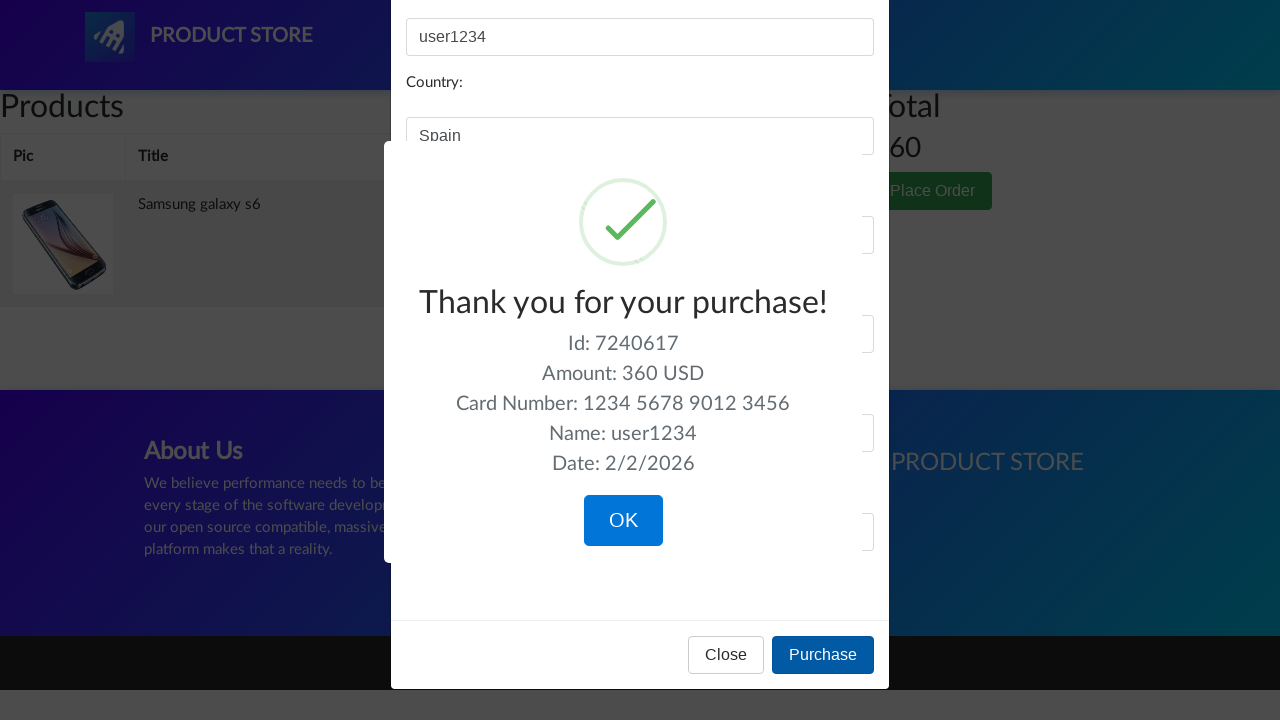

Clicked confirm button to close purchase confirmation at (623, 521) on .confirm.btn.btn-lg.btn-primary
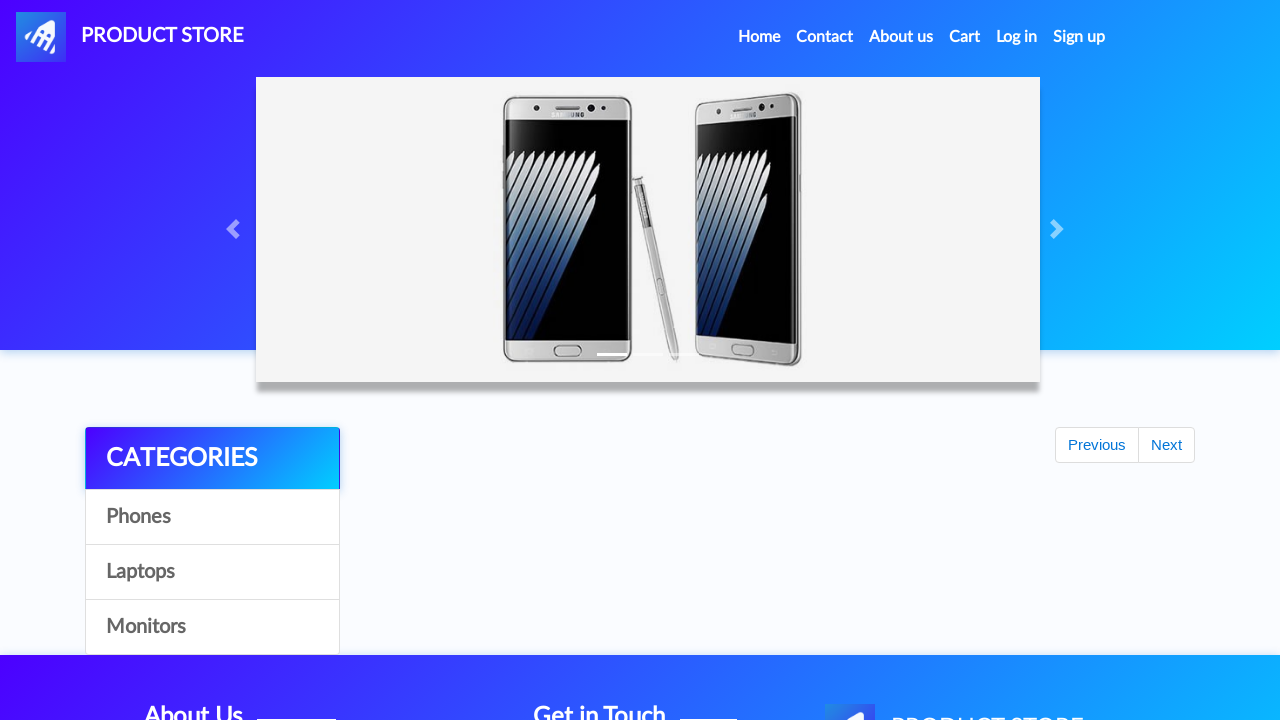

Confirmed purchase confirmation popup is closed
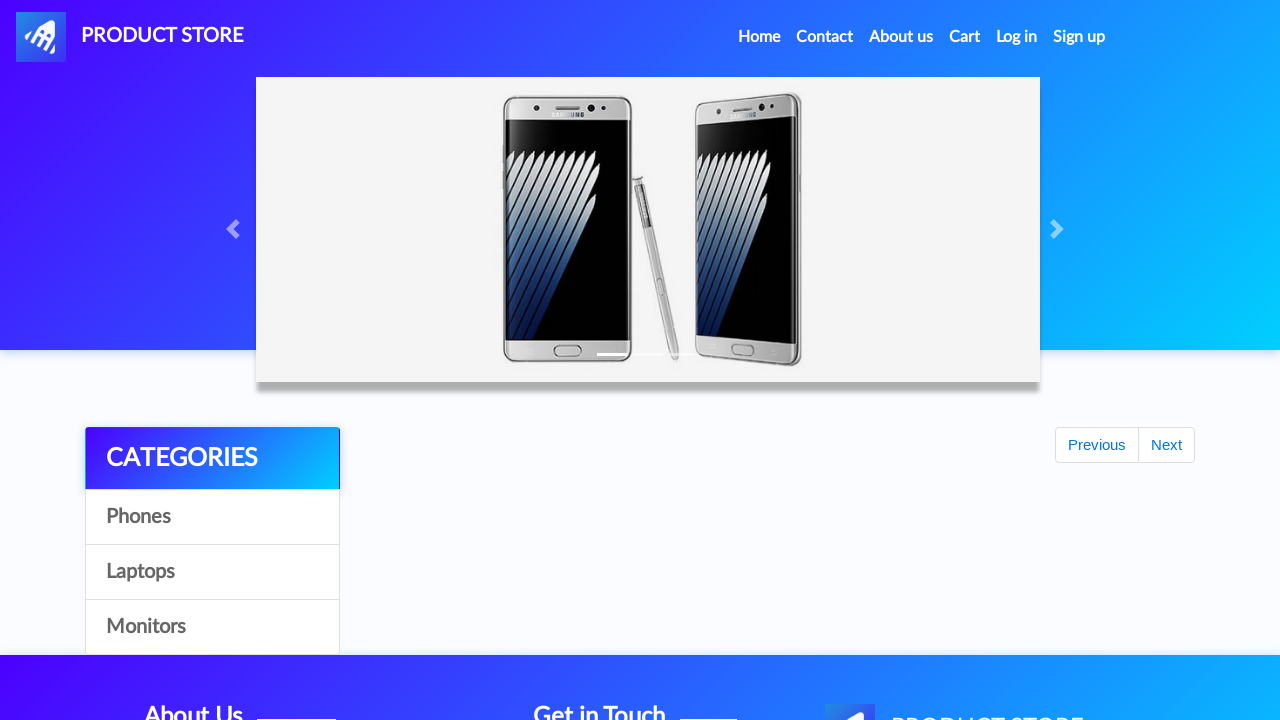

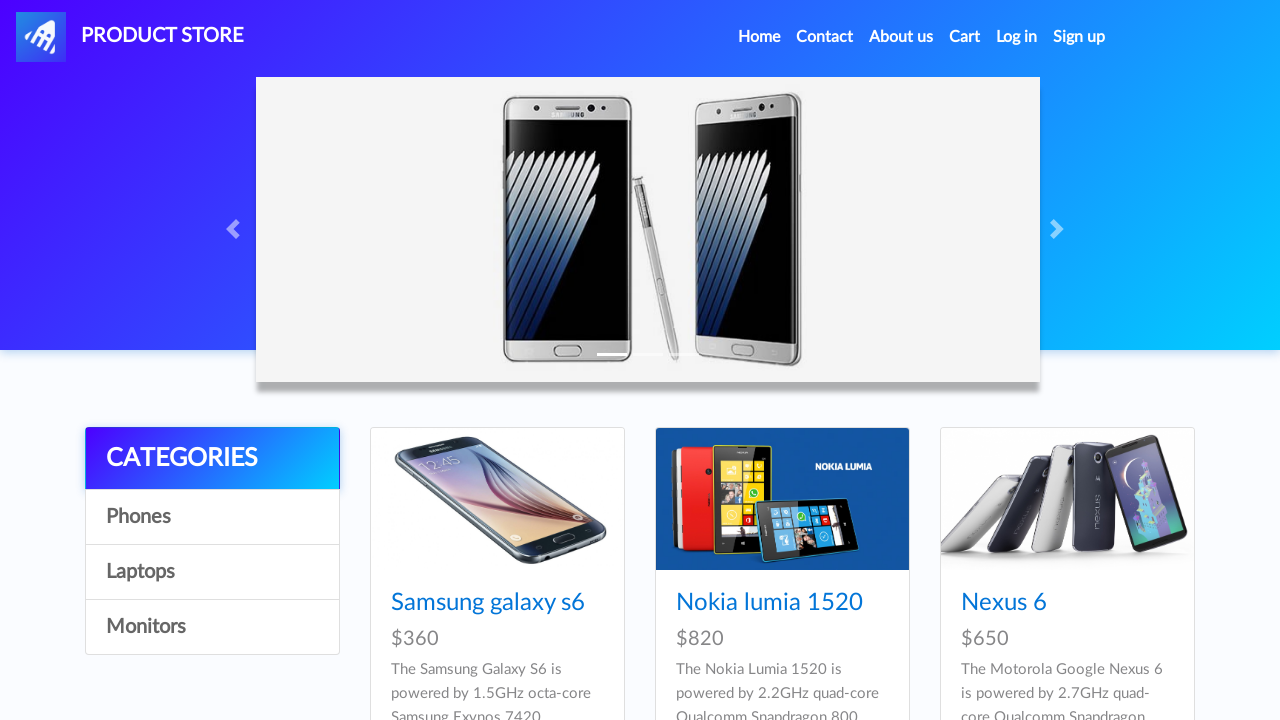